Navigates to a frames demo page, switches to a frame, retrieves text from an element inside the frame, and switches back to the default content

Starting URL: https://demoqa.com/frames

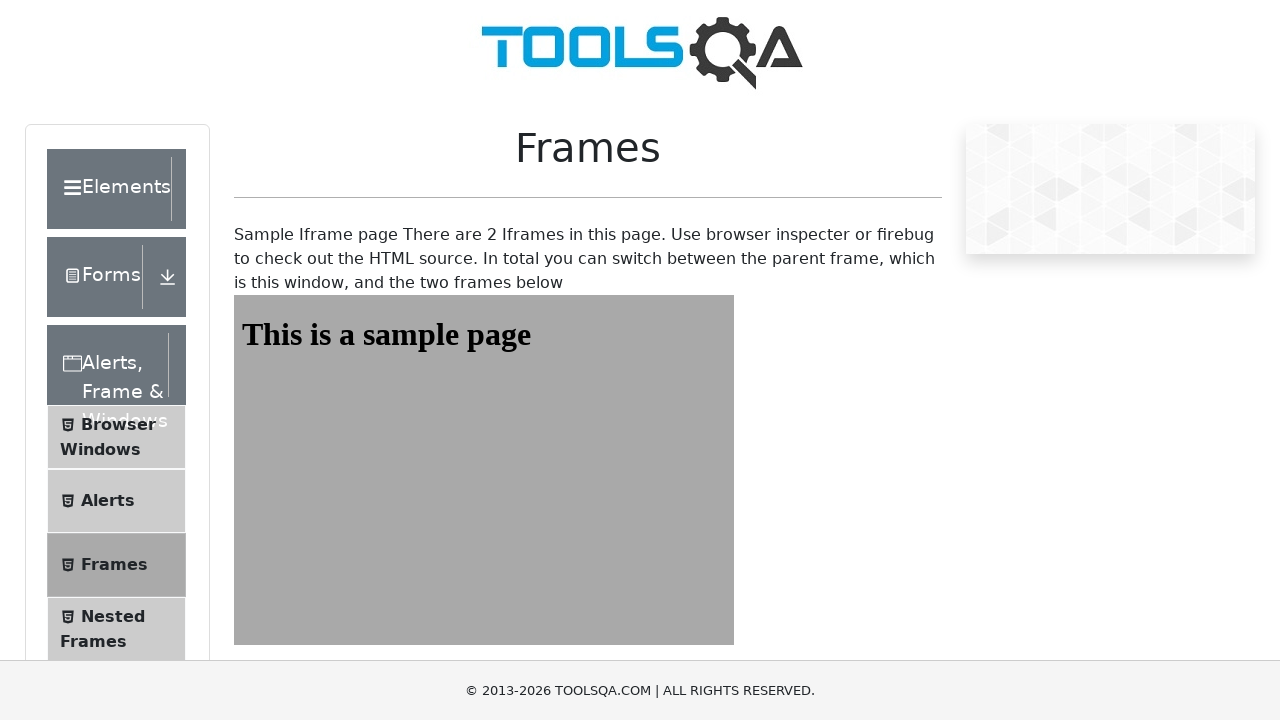

Navigated to frames demo page
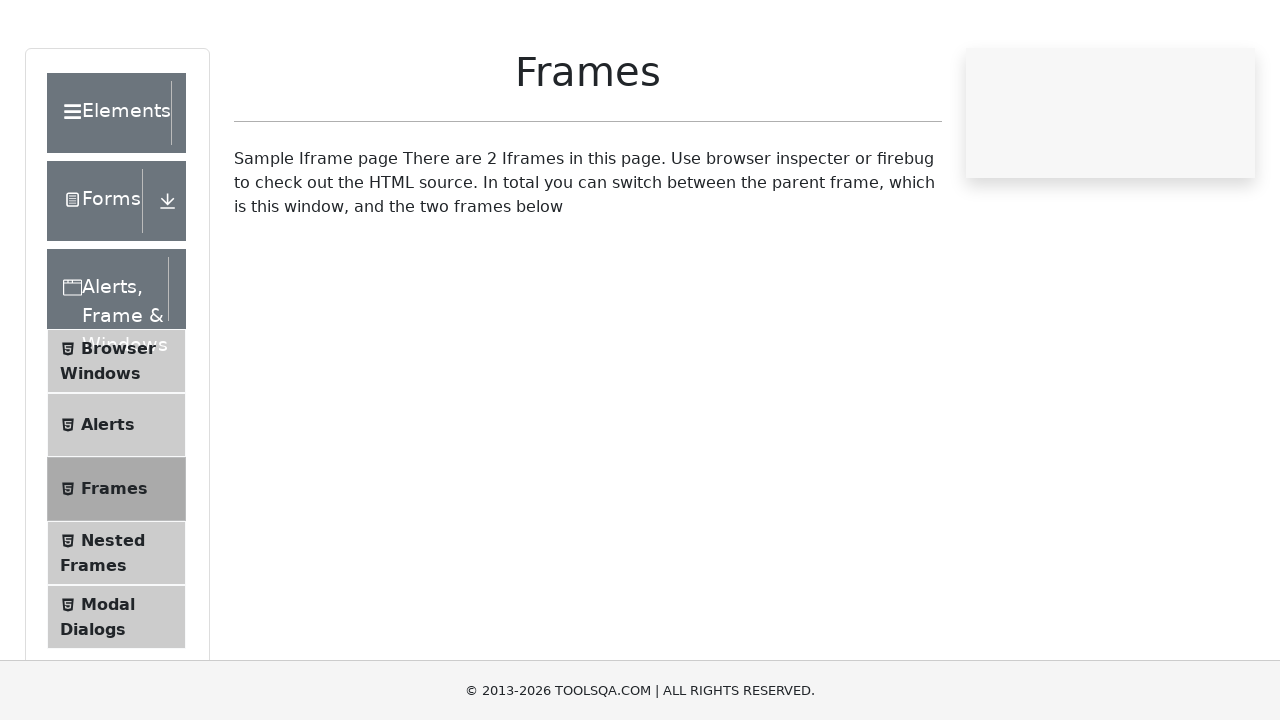

Switched to the 3rd frame (index 2)
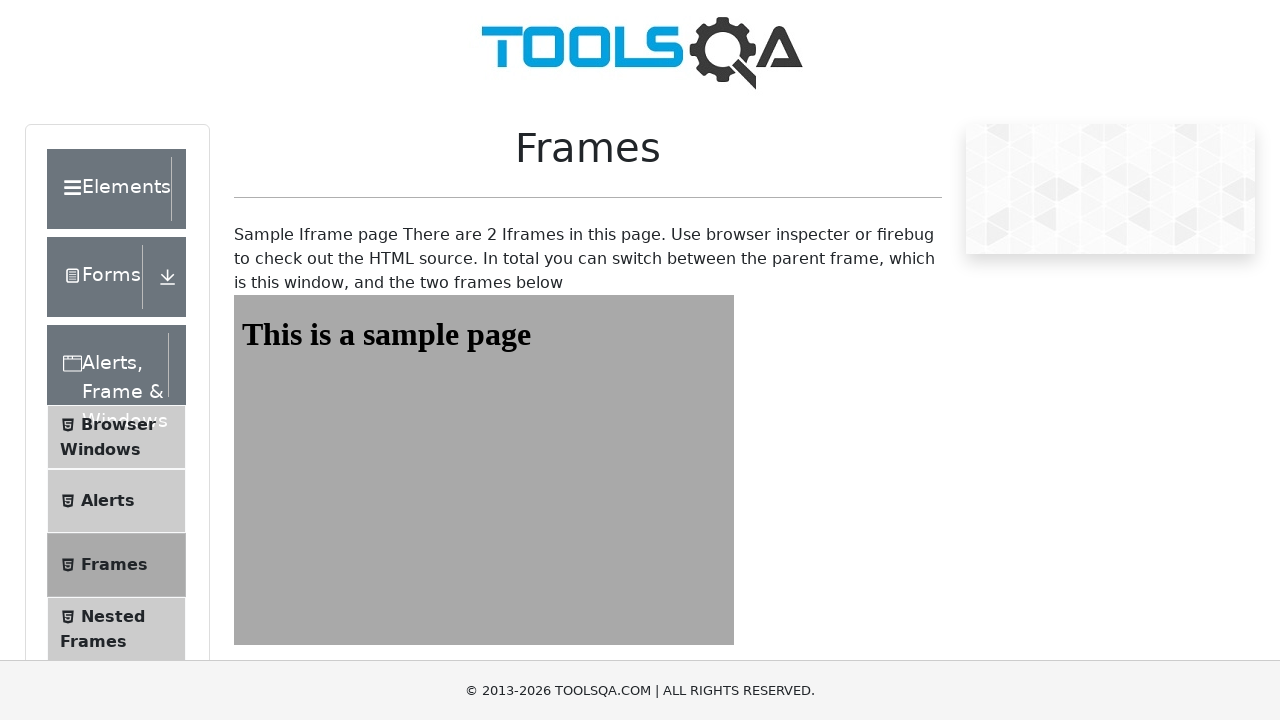

Retrieved heading text from frame: 'This is a sample page'
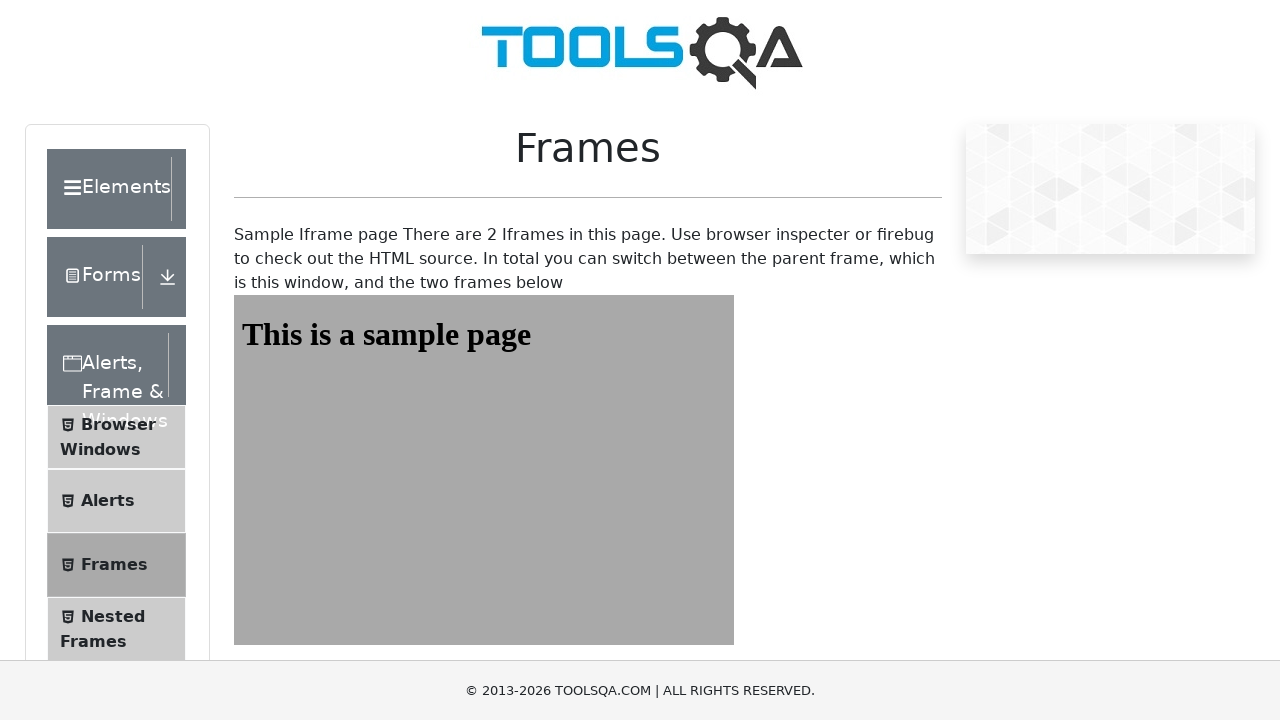

Switched back to default content (frame reference automatically handles context)
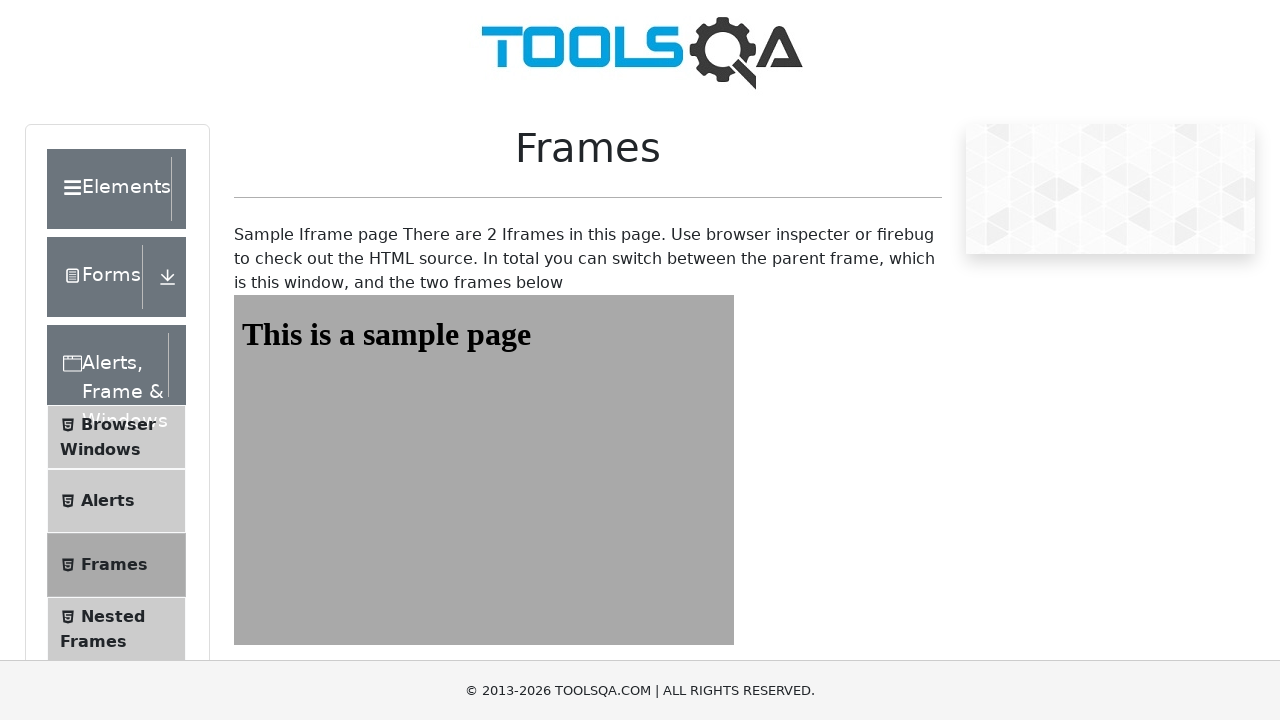

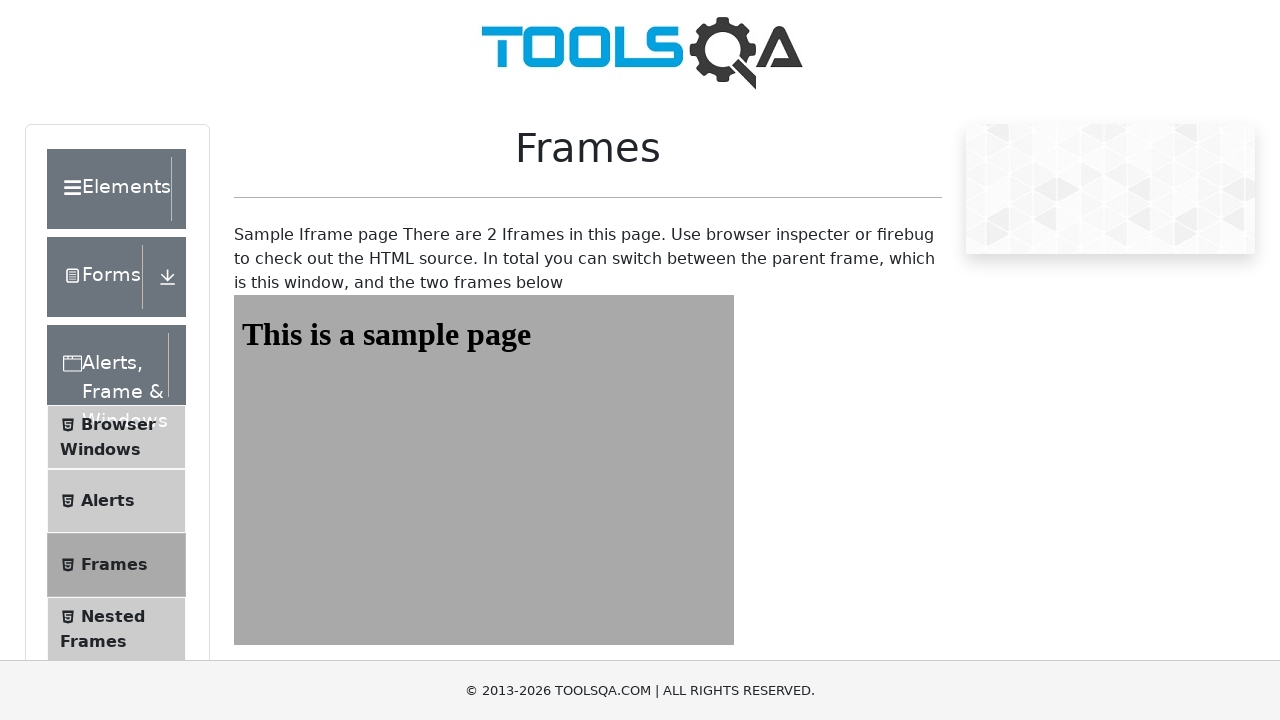